Tests button click functionality by clicking a button and verifying the status text updates correctly to show the button was clicked.

Starting URL: https://auto.fresher.dev/lessons/lession7/index.html

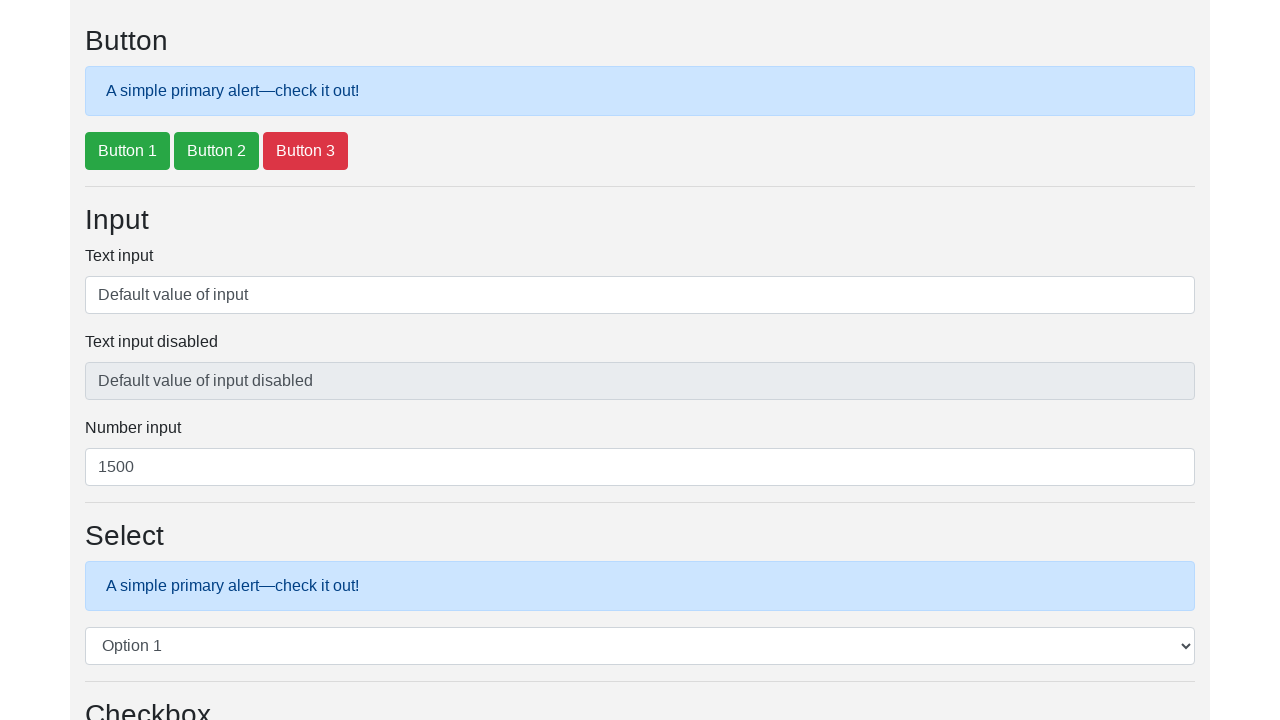

Navigated to button test page
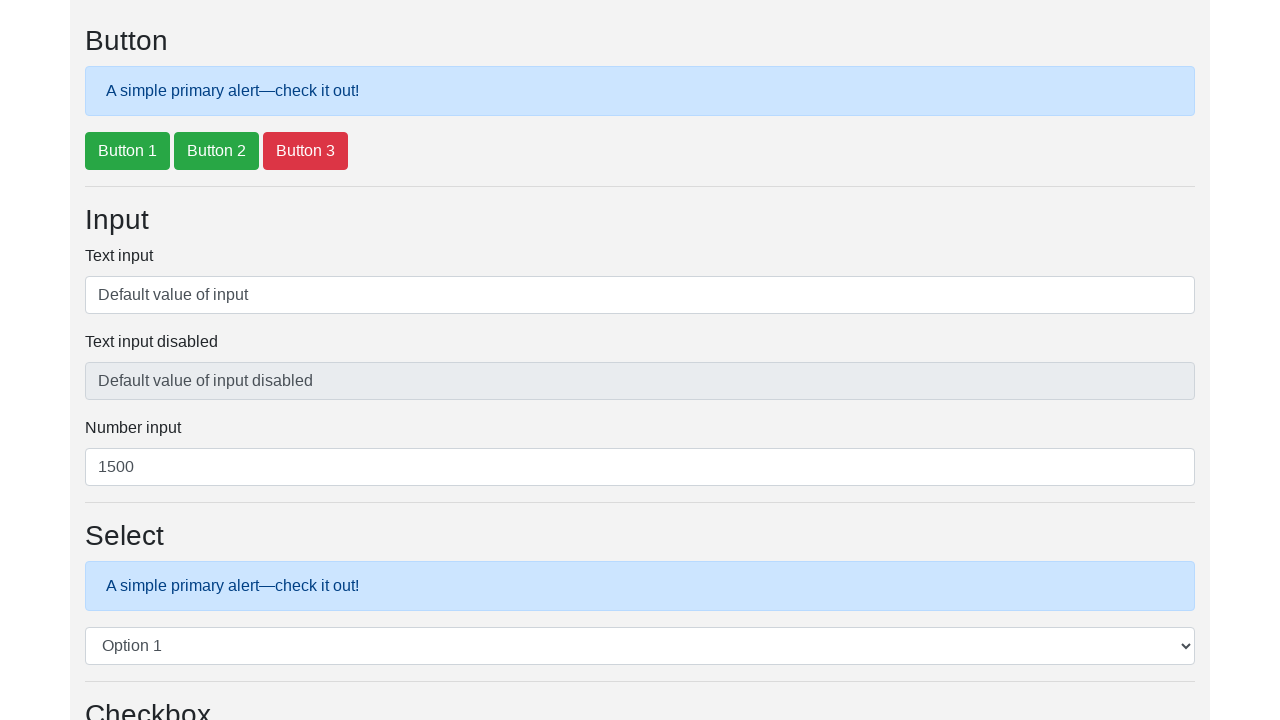

Clicked Button 1 at (128, 151) on #btnExample1
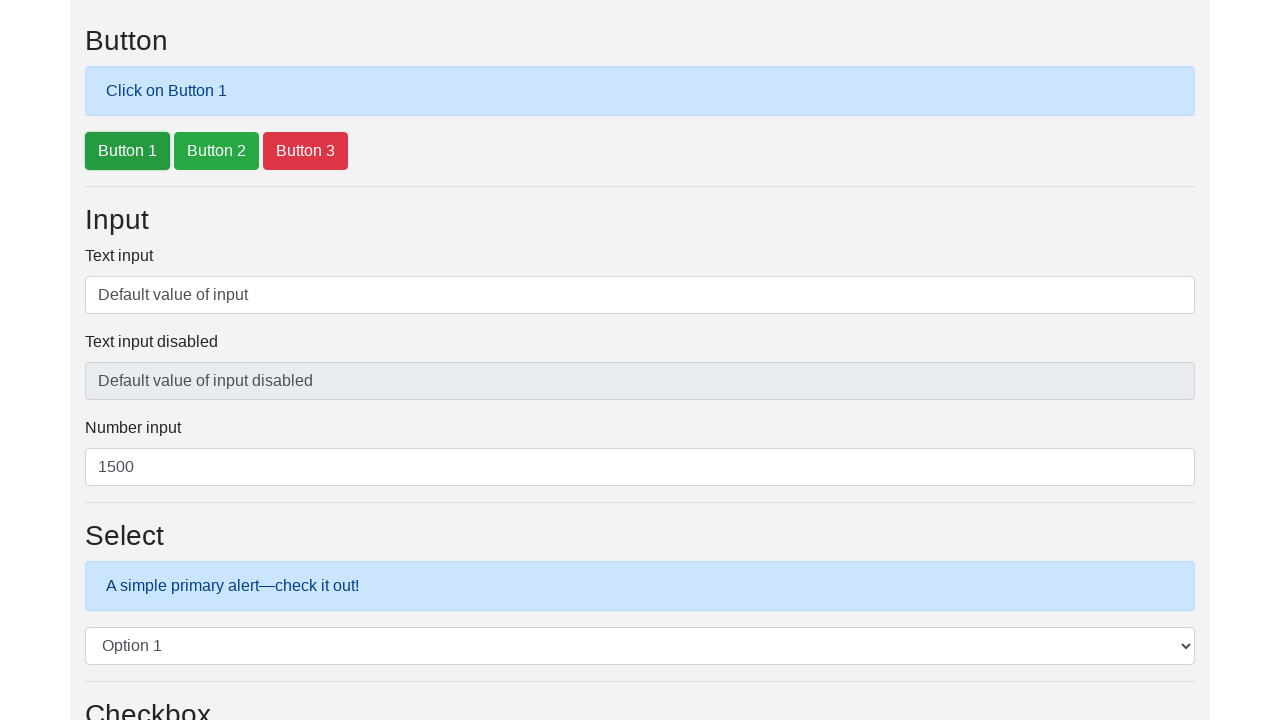

Status text element loaded
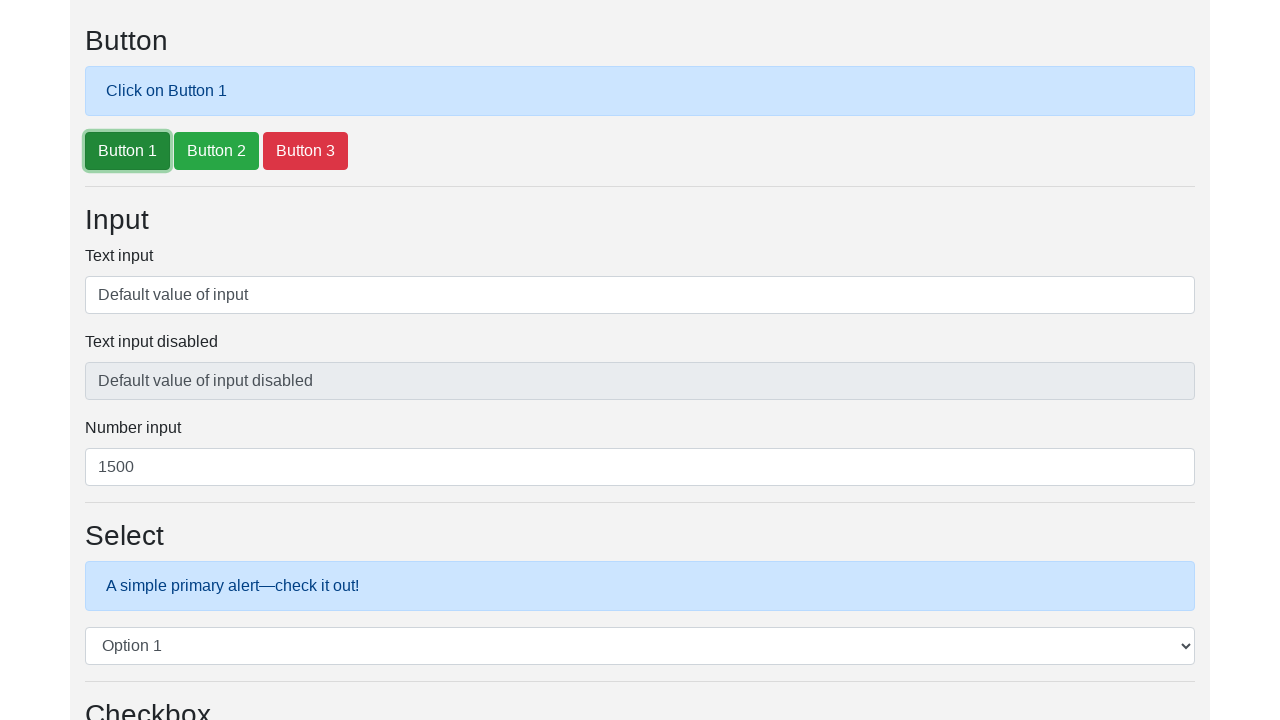

Retrieved status text: 'Click on Button 1'
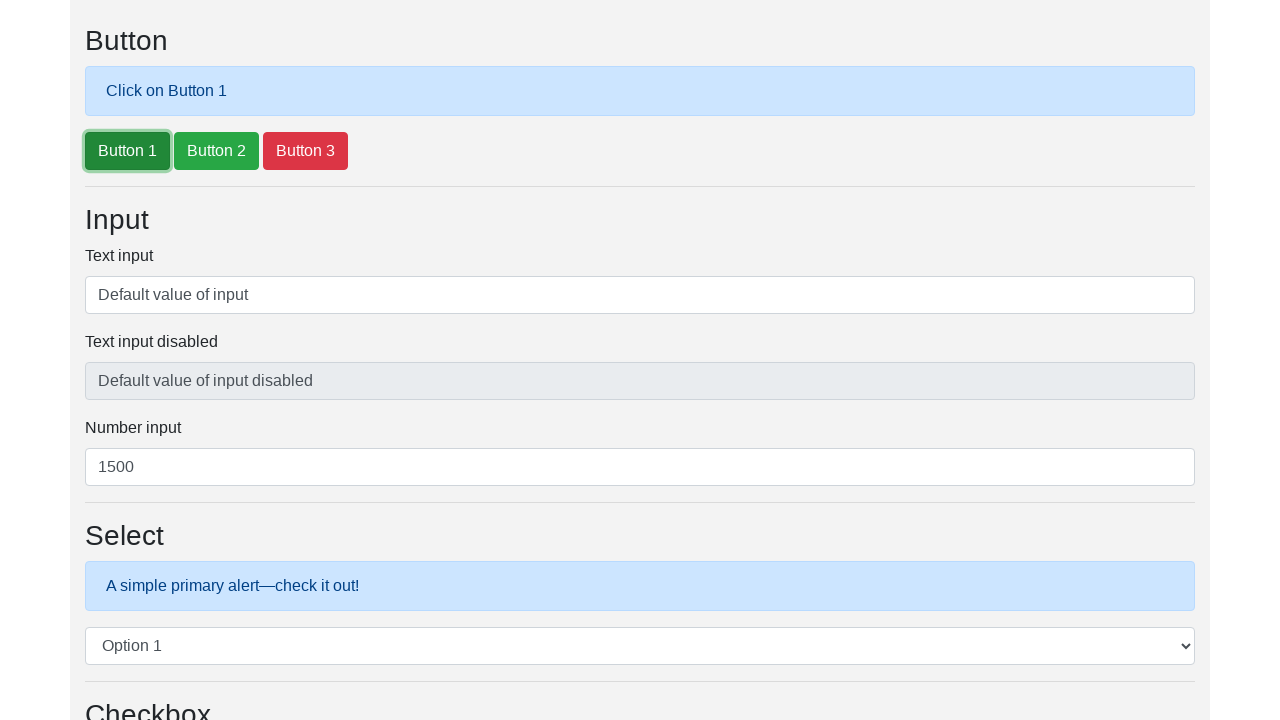

Verified status text matches expected value 'Click on Button 1'
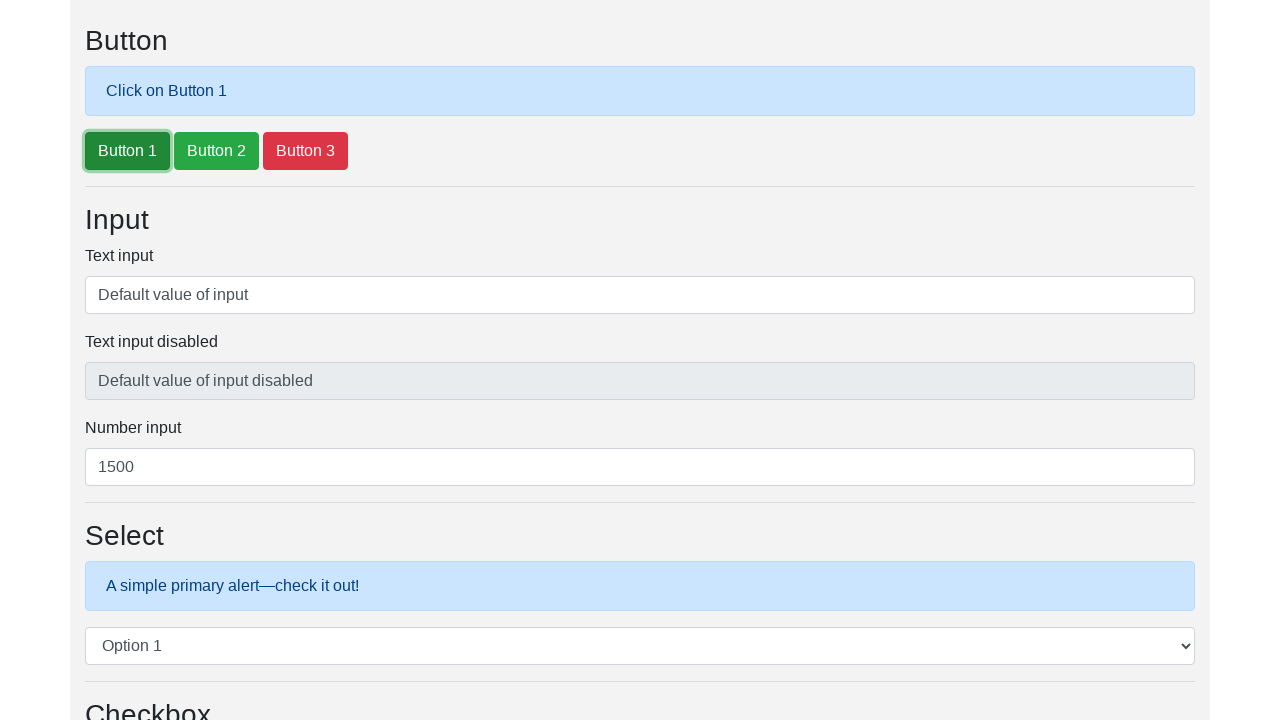

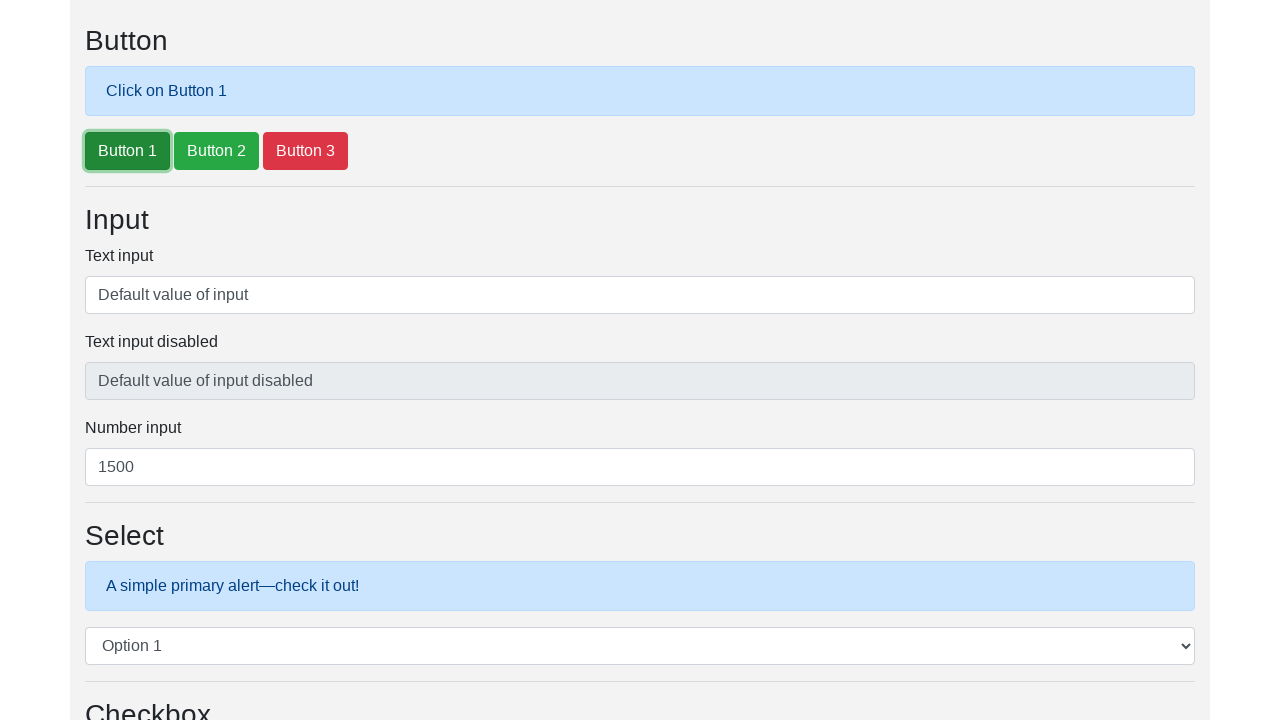